Tests an explicit wait scenario where the script waits for a price element to display "$100", then clicks a button, reads a value from the page, calculates a mathematical result, fills in an answer field, and submits the form.

Starting URL: http://suninjuly.github.io/explicit_wait2.html

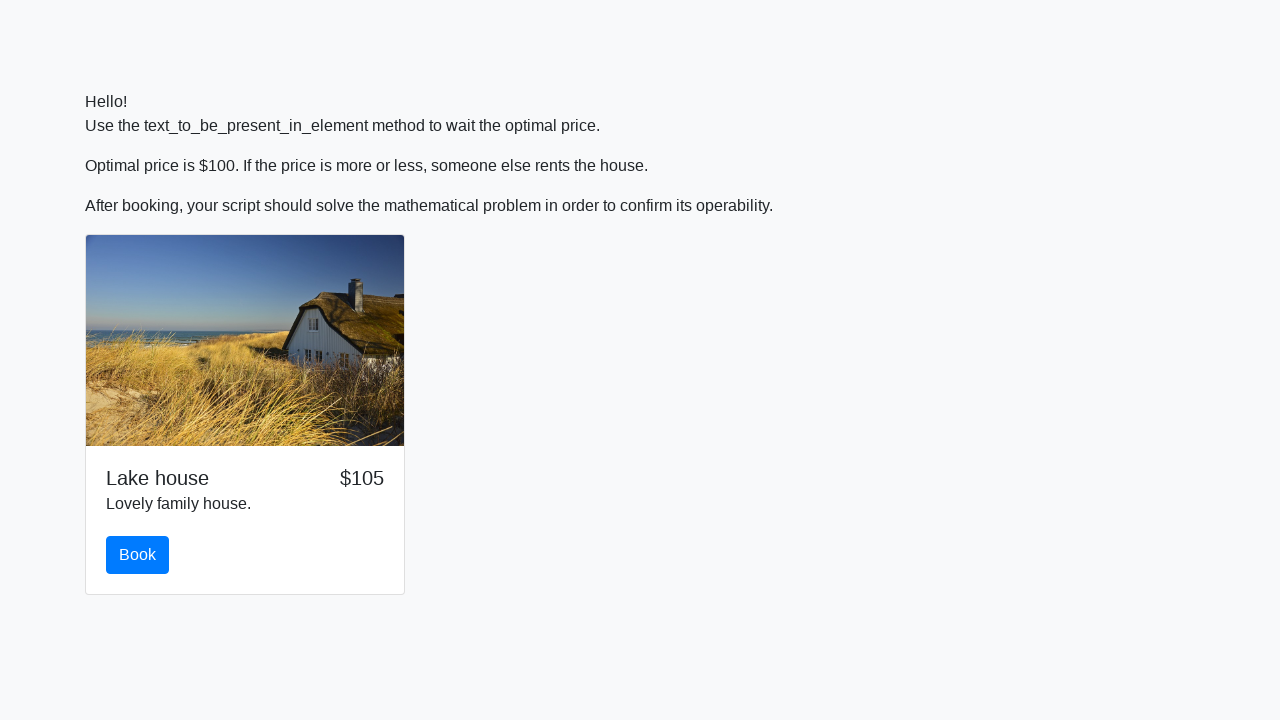

Waited for price element to display '$100'
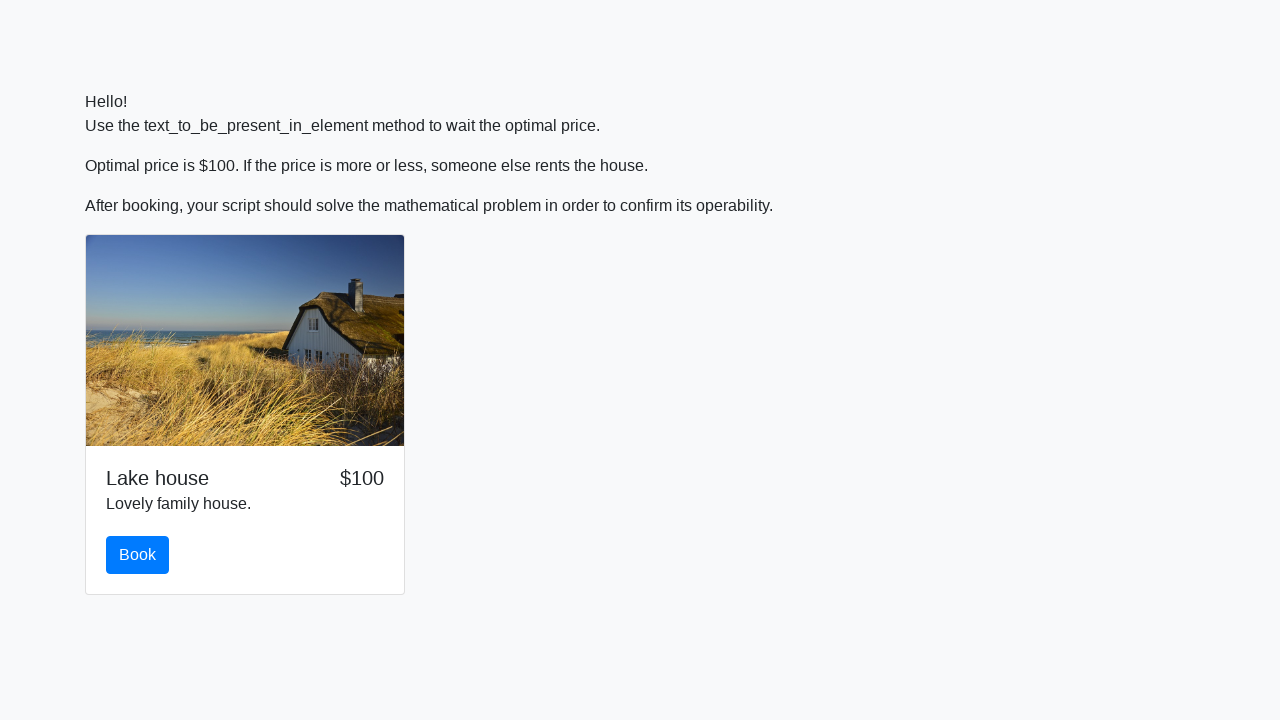

Clicked button to proceed at (138, 555) on button
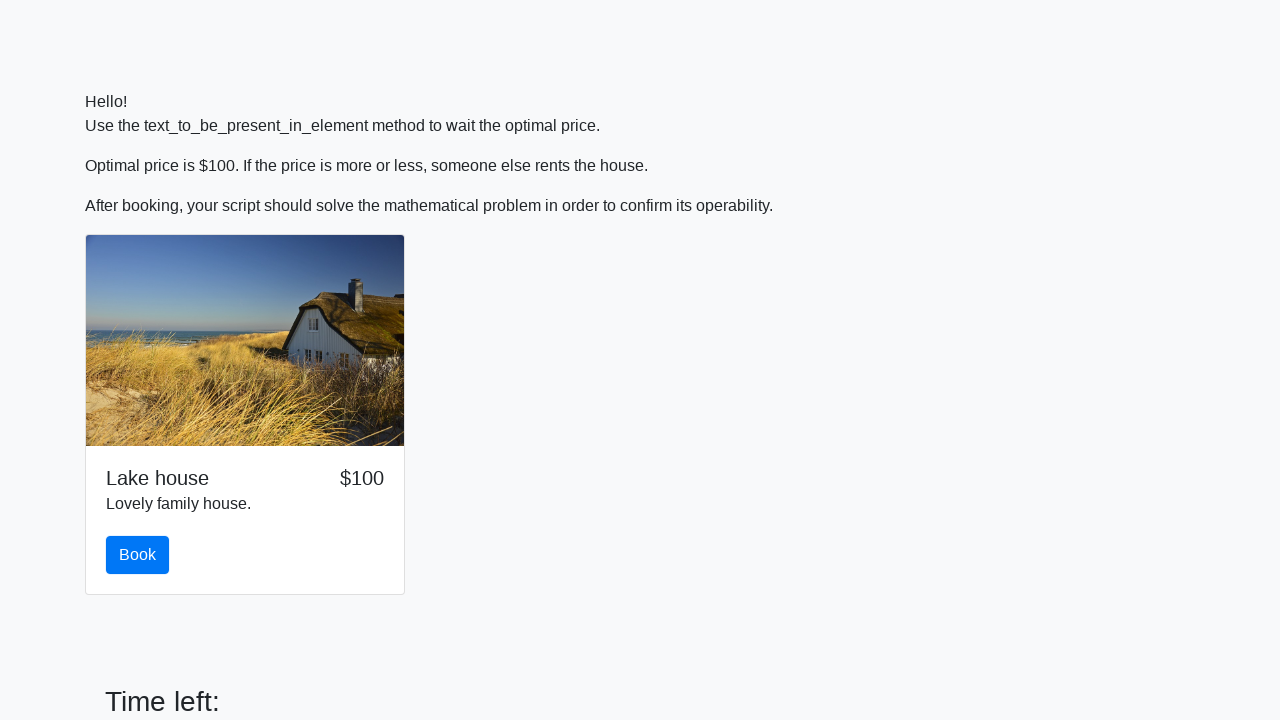

Retrieved input value from page: 318
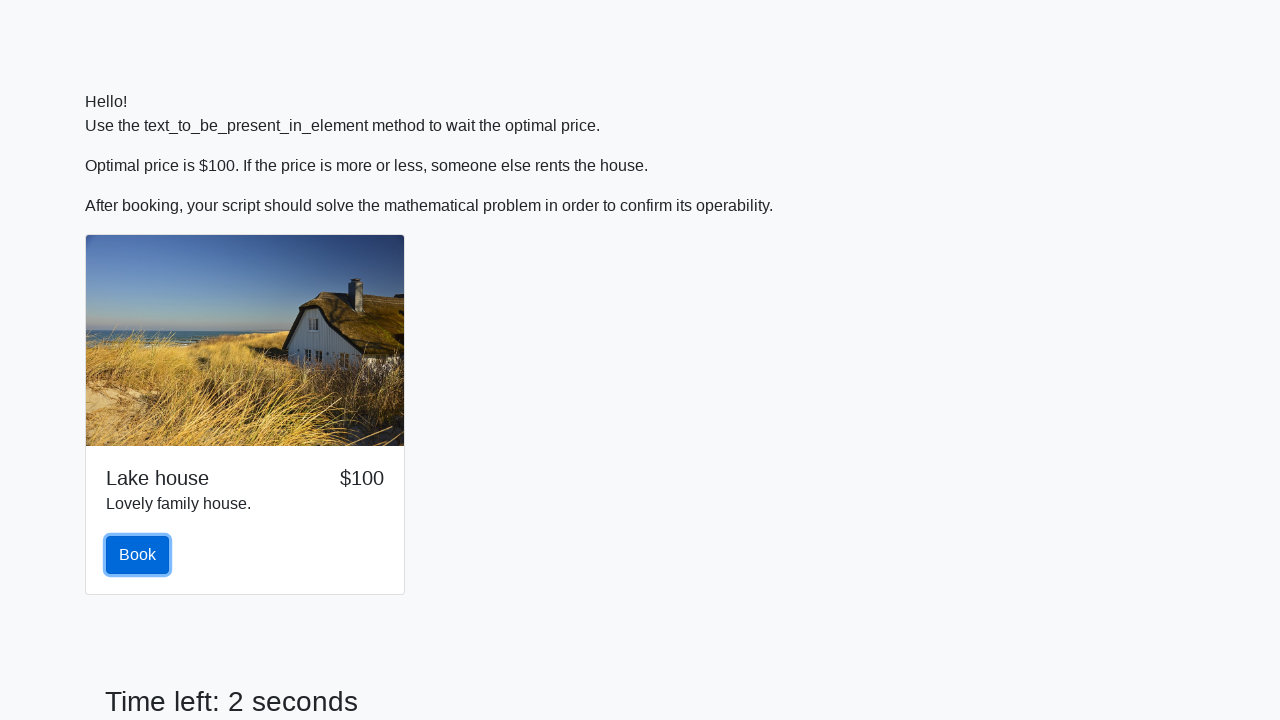

Calculated mathematical result: 2.044168507501203
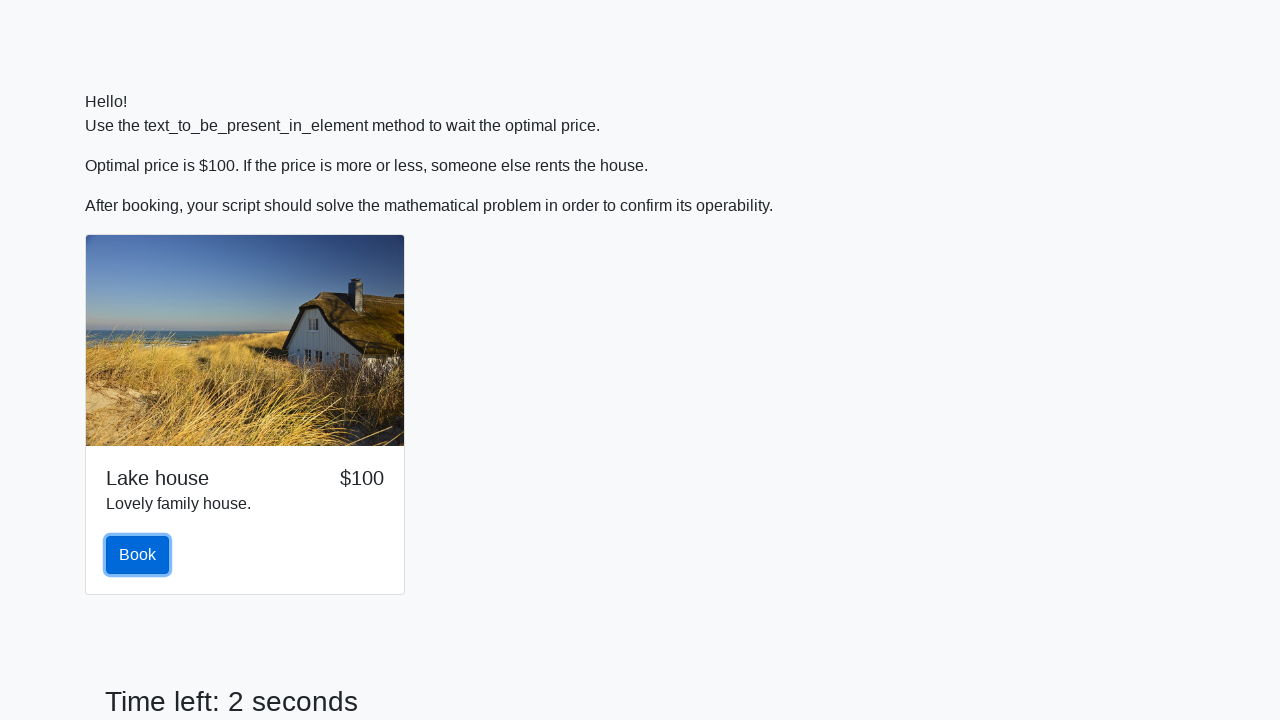

Filled answer field with calculated value: 2.044168507501203 on #answer
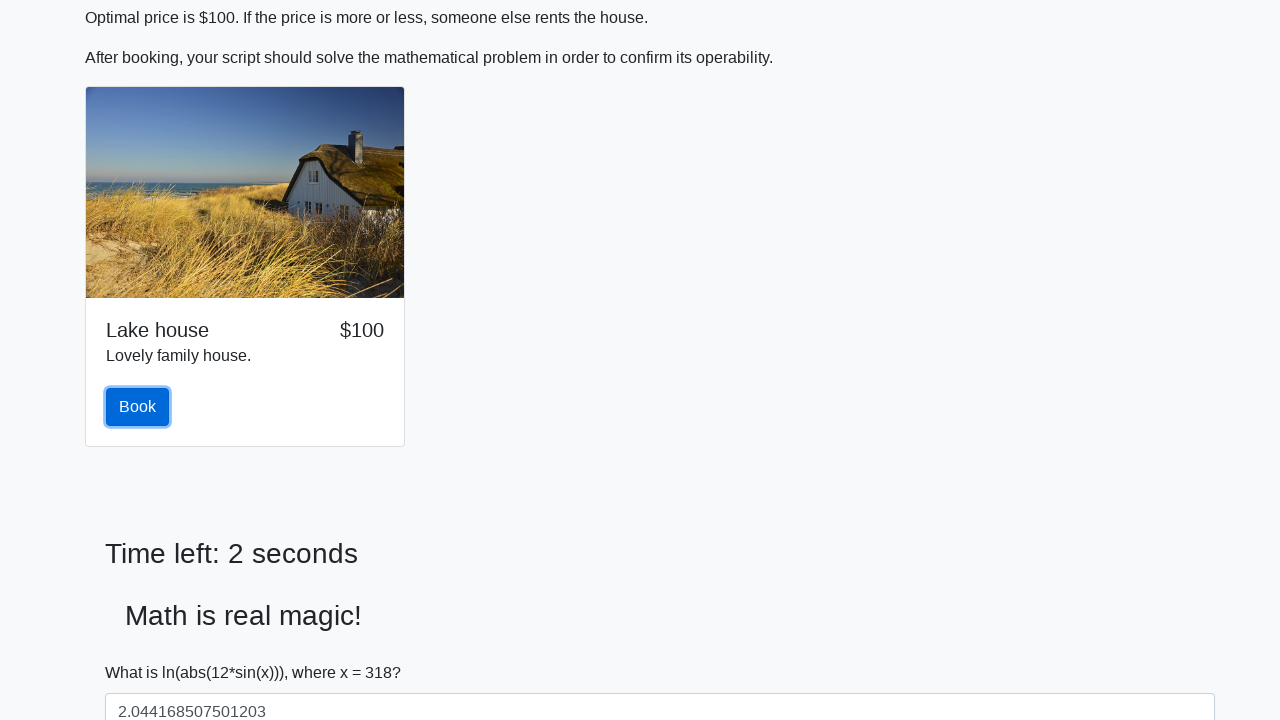

Clicked solve button to submit form at (143, 651) on #solve
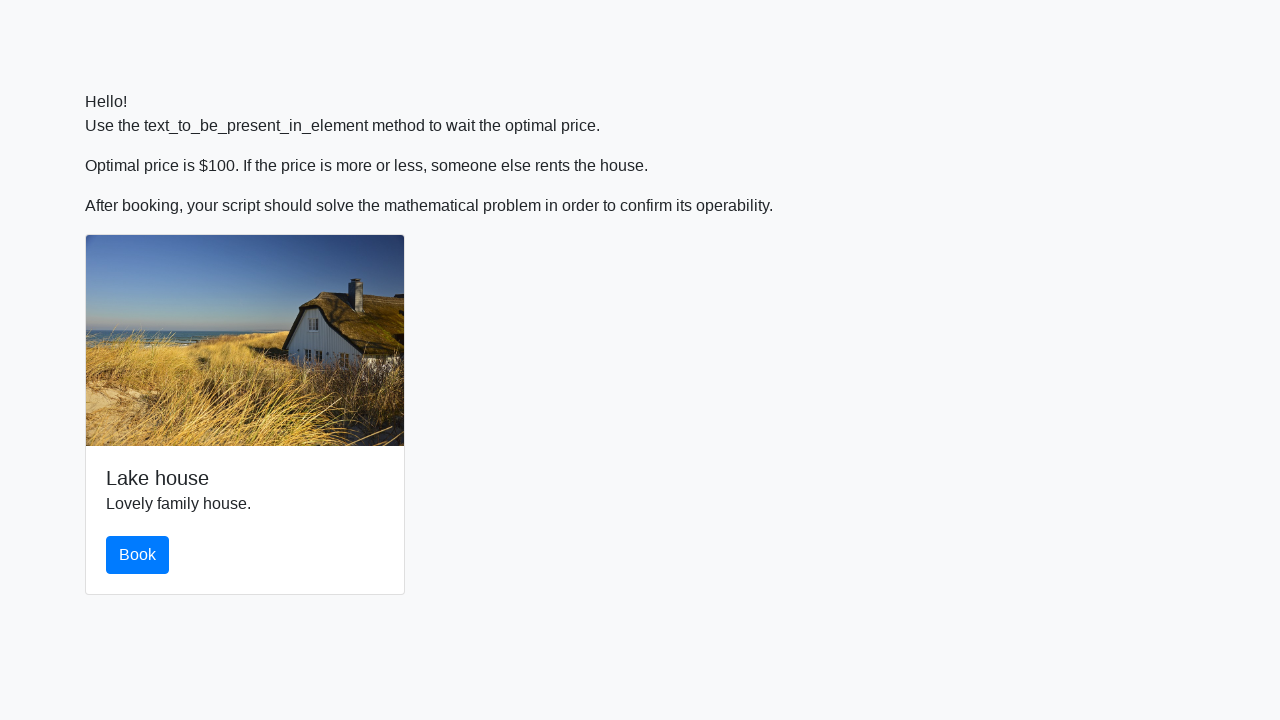

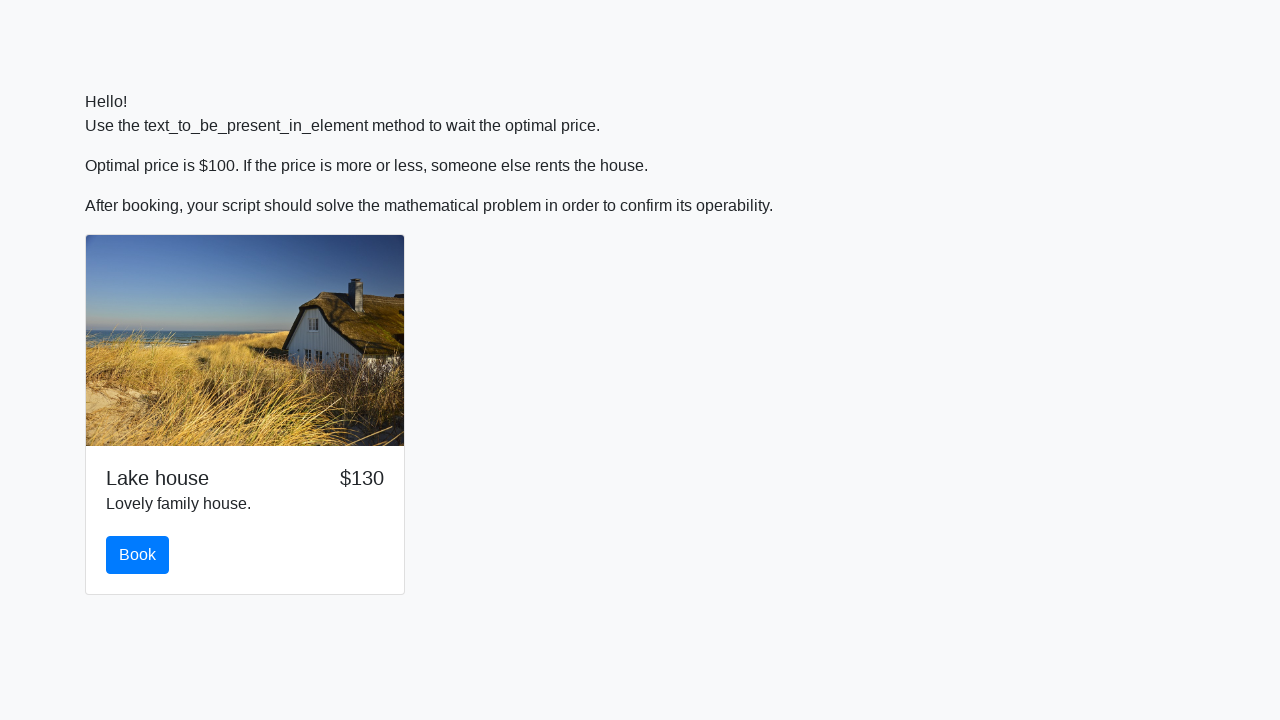